Tests user registration flow on ParaBank demo site by filling out registration form with random data, creating an account, logging out and logging back in to verify account creation

Starting URL: https://parabank.parasoft.com/parabank/index.htm

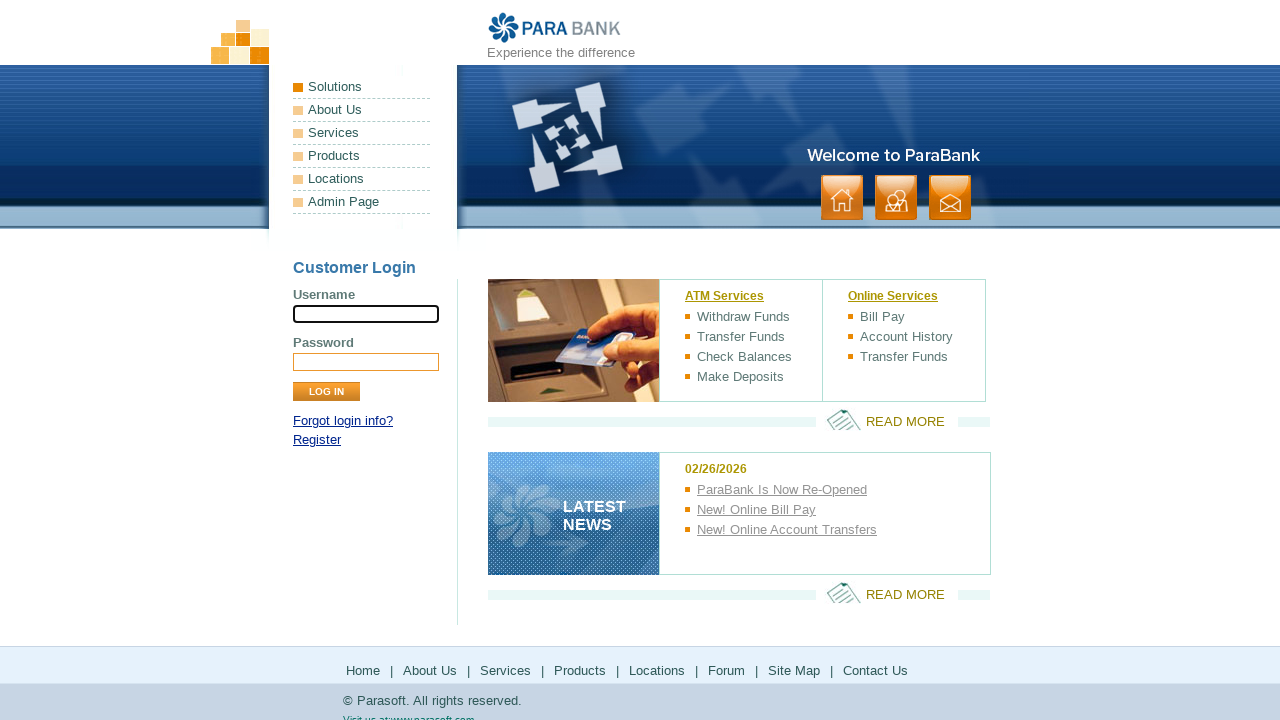

Clicked Register link to navigate to registration page at (317, 440) on xpath=//a[contains(@href, 'register.htm')]
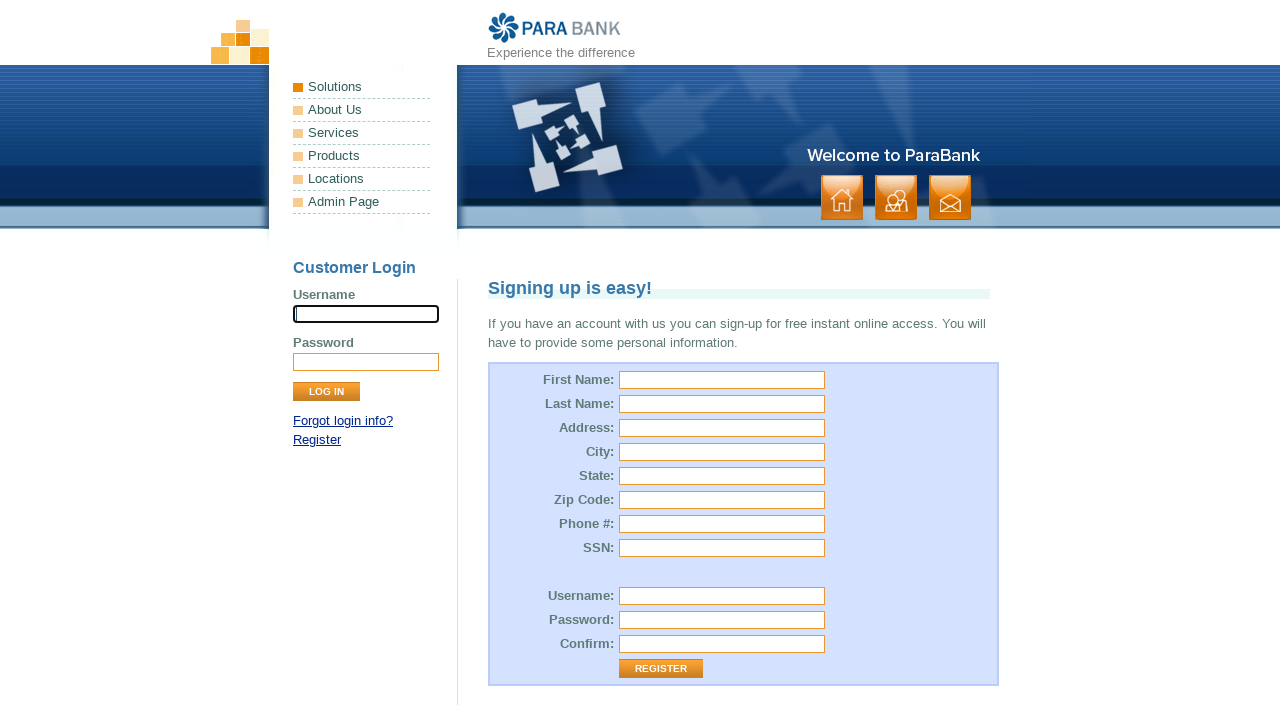

Filled first name field with 'John' on #customer\.firstName
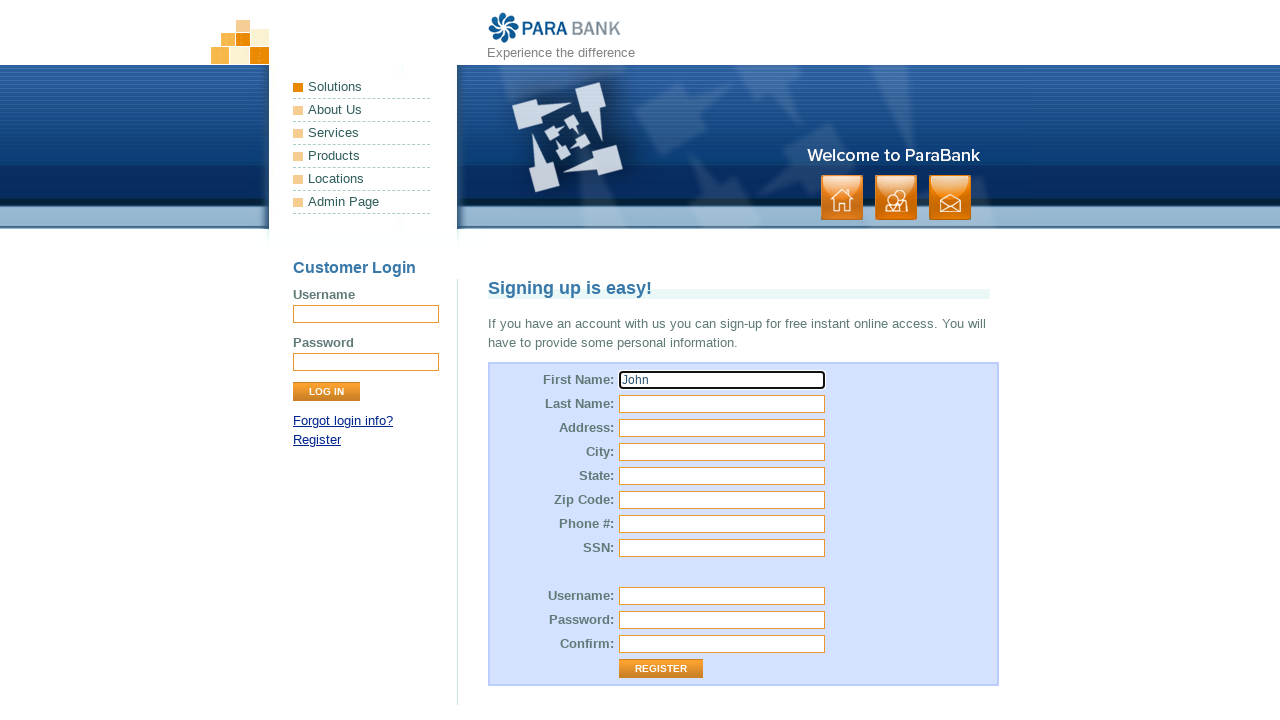

Filled last name field with 'Smith' on #customer\.lastName
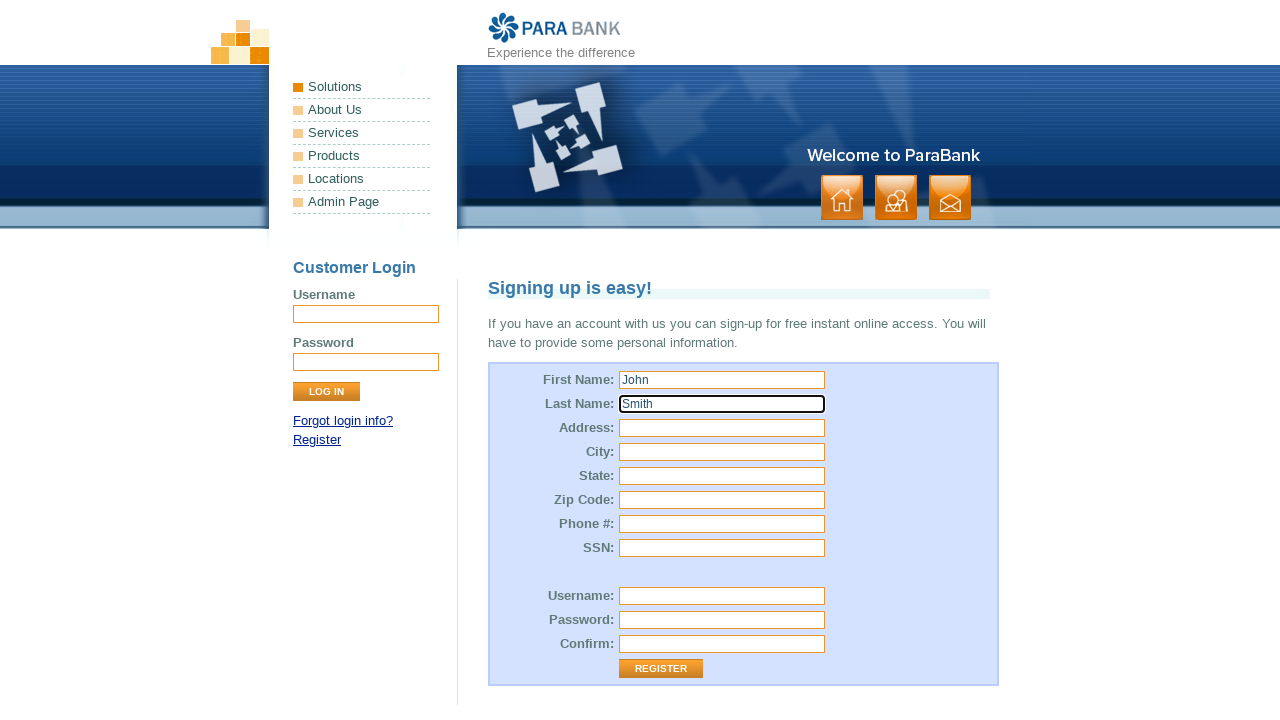

Filled street address field with '123 Main Street' on #customer\.address\.street
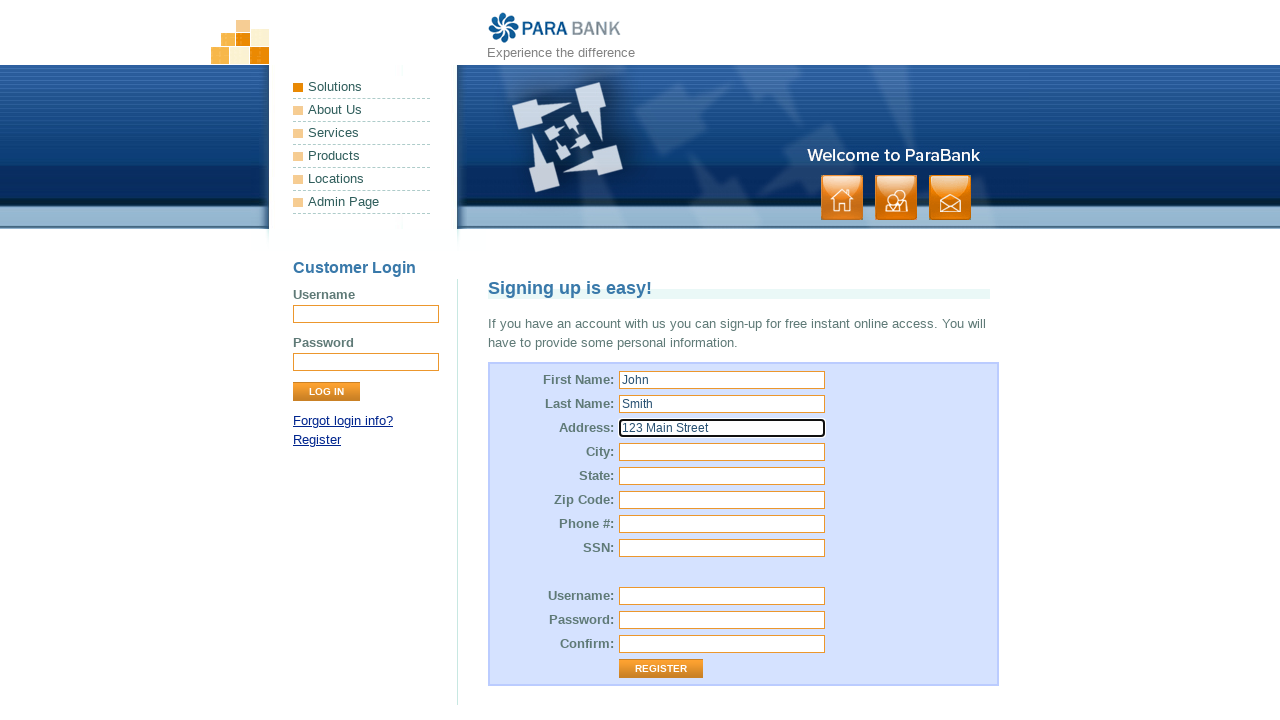

Filled city field with 'Springfield' on #customer\.address\.city
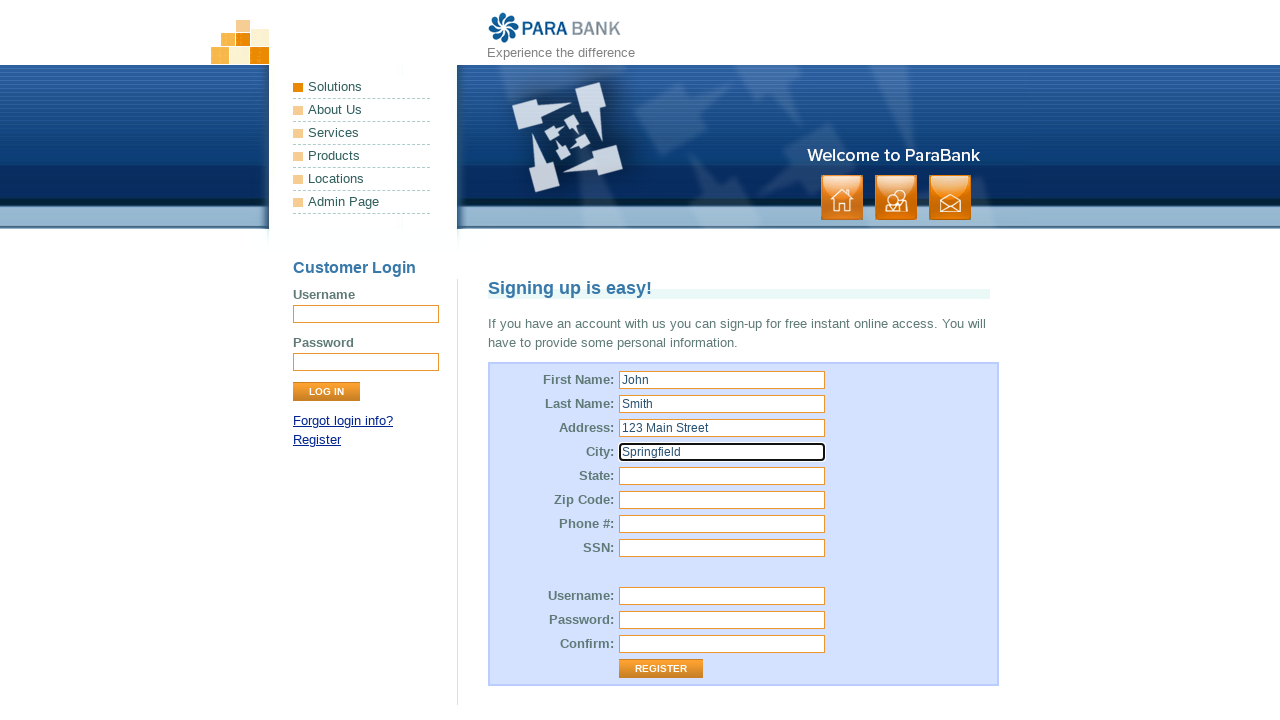

Filled state field with 'IL' on #customer\.address\.state
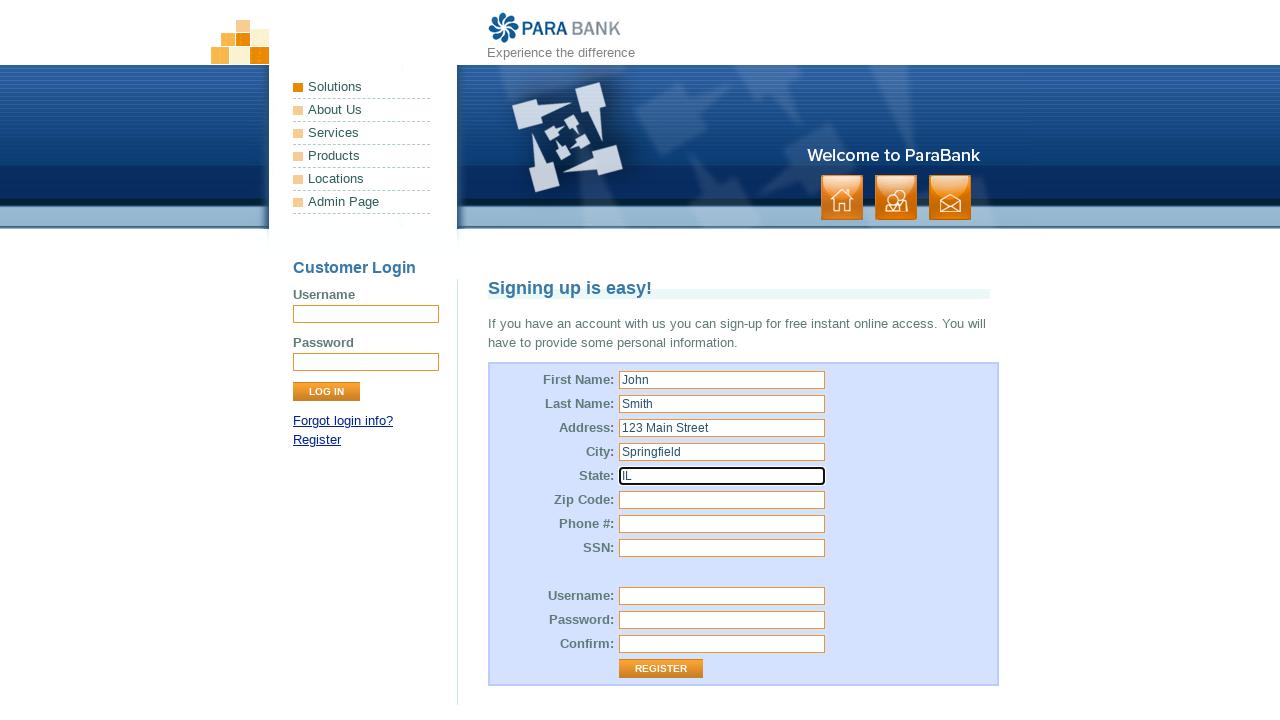

Filled zip code field with '62701' on #customer\.address\.zipCode
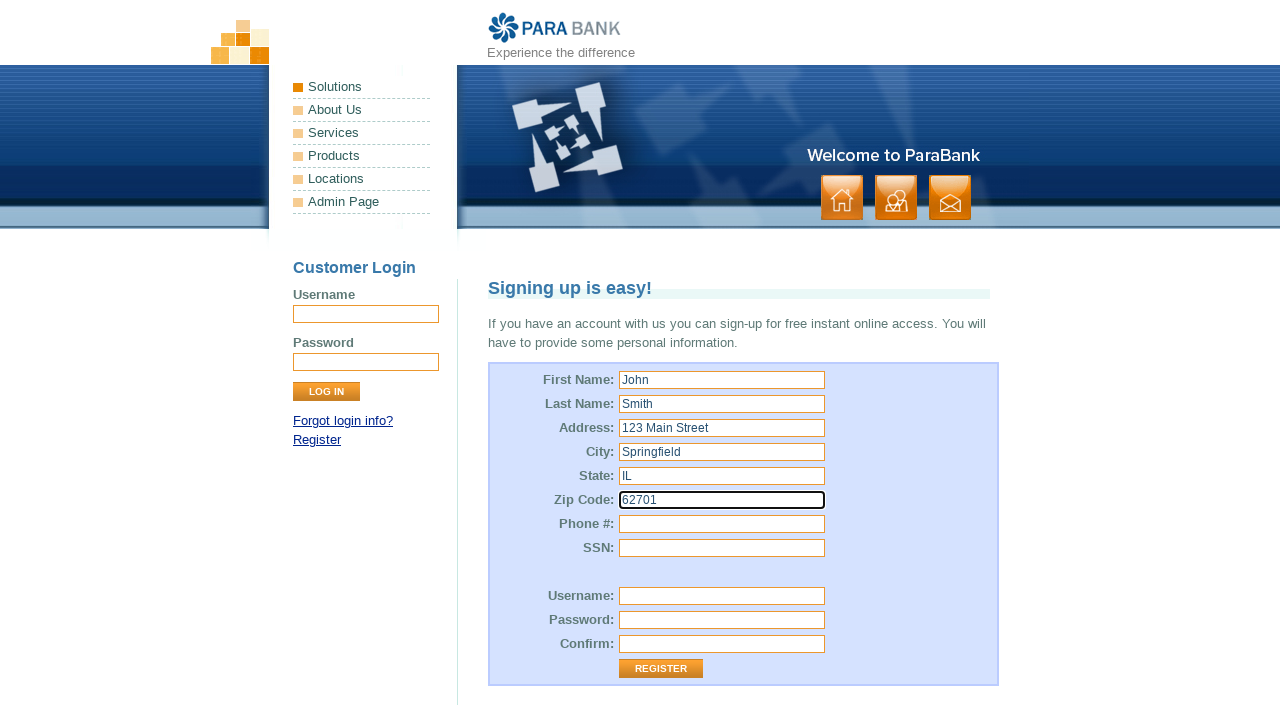

Filled phone number field with '555-123-4567' on #customer\.phoneNumber
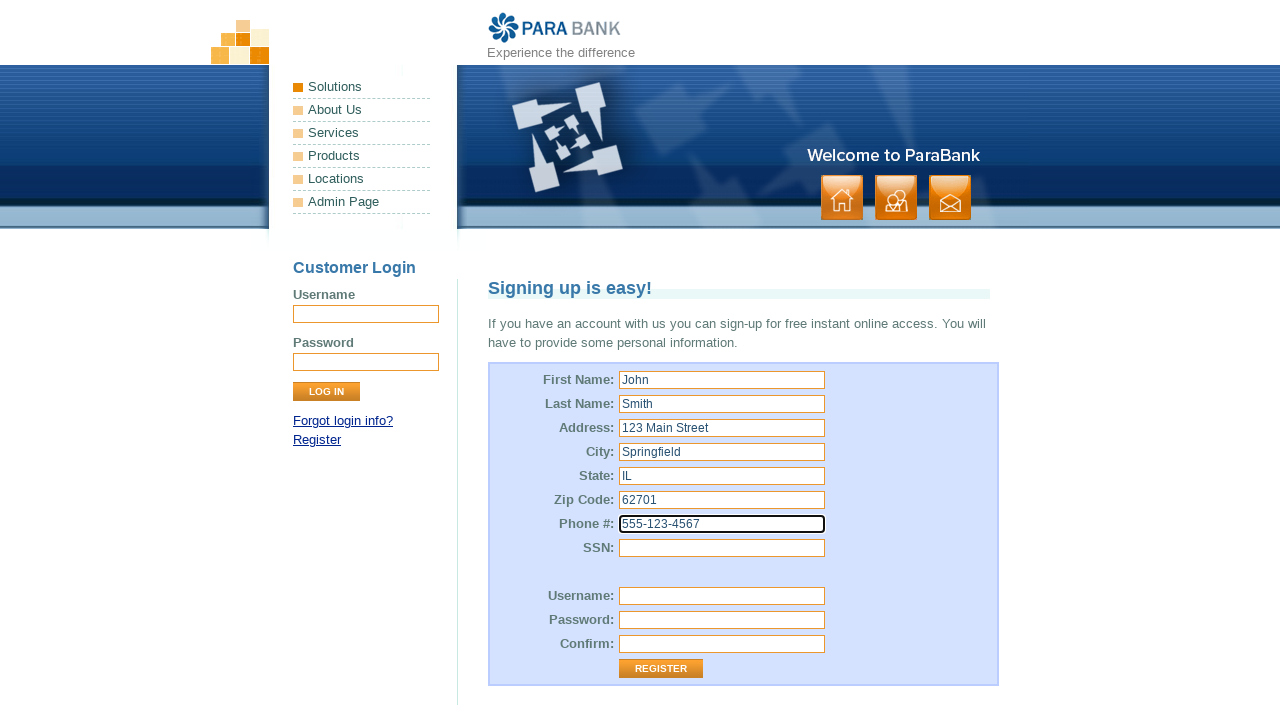

Filled SSN field with '123-45-6789' on #customer\.ssn
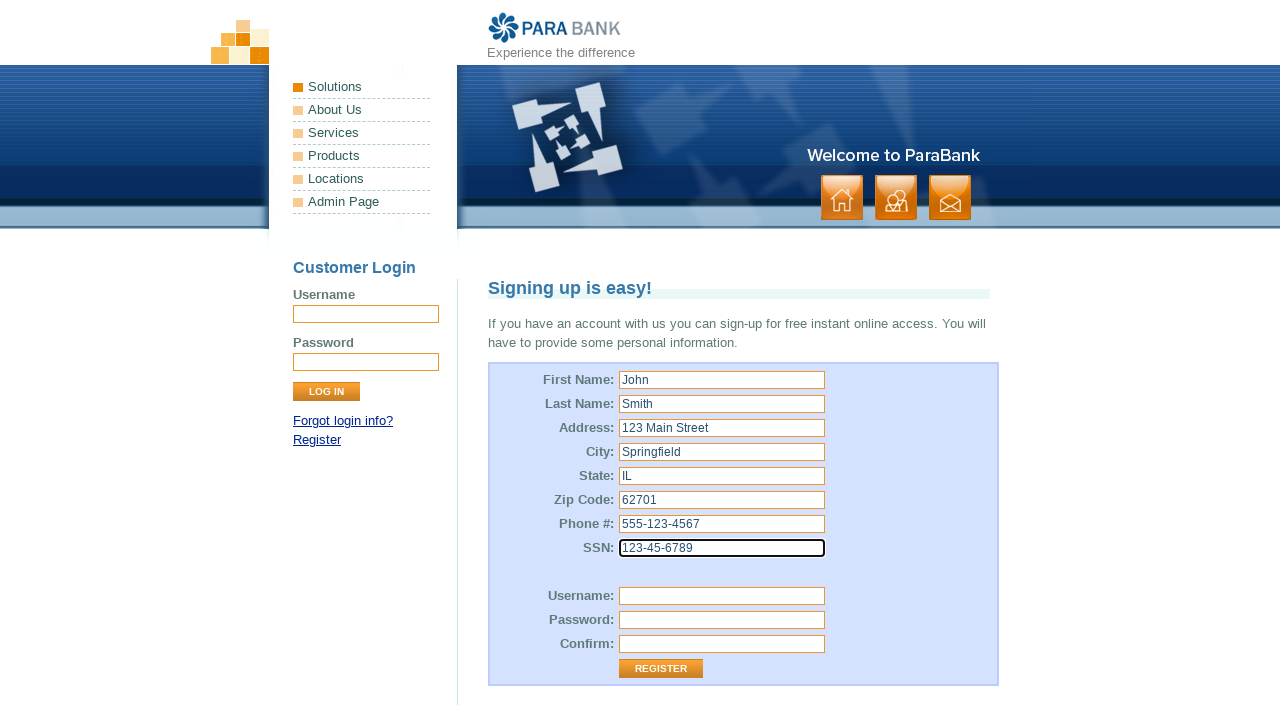

Filled username field with 'testuser847' on #customer\.username
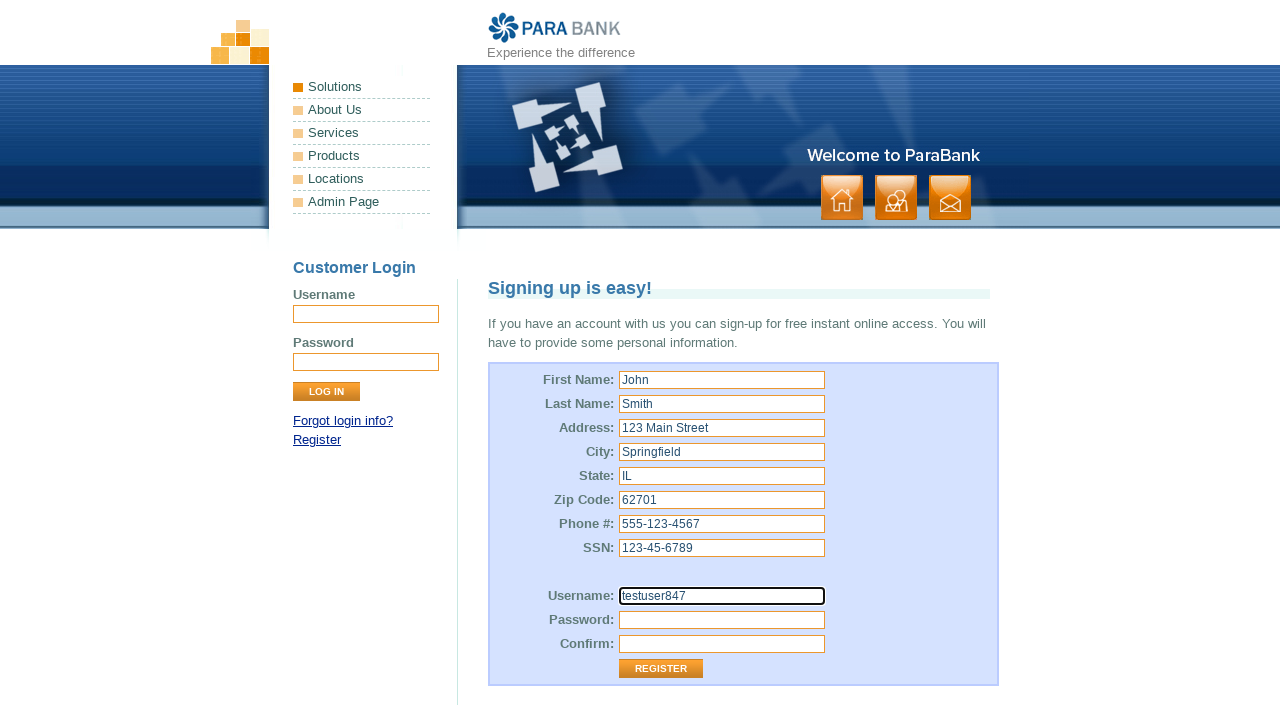

Filled password field with 'Pass1234!' on #customer\.password
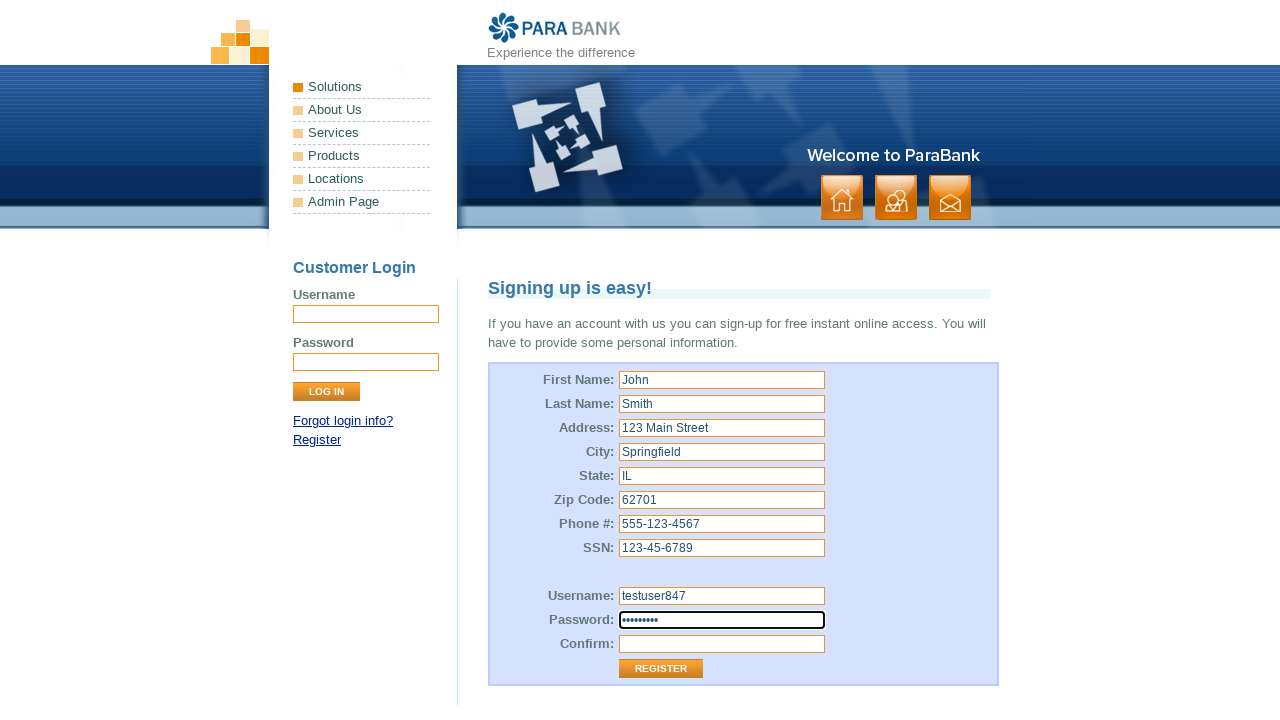

Filled password confirmation field with 'Pass1234!' on #repeatedPassword
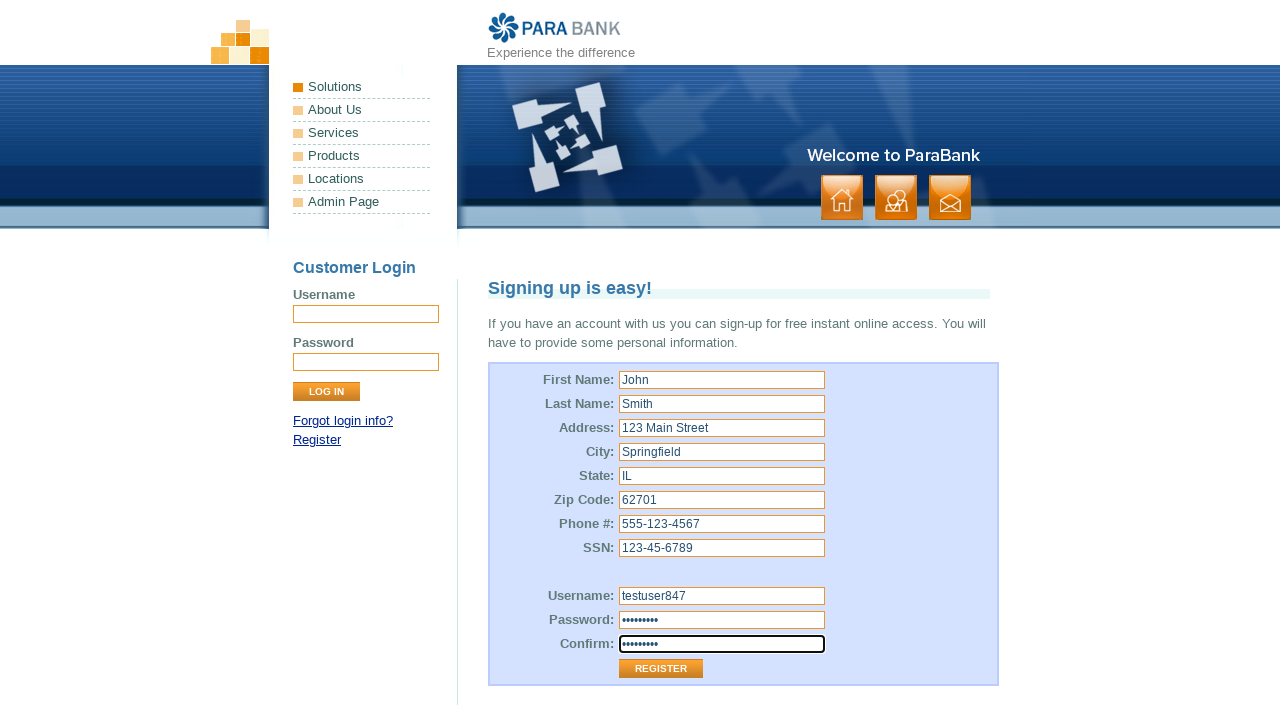

Clicked Register button to submit registration form at (661, 669) on xpath=//input[@value='Register']
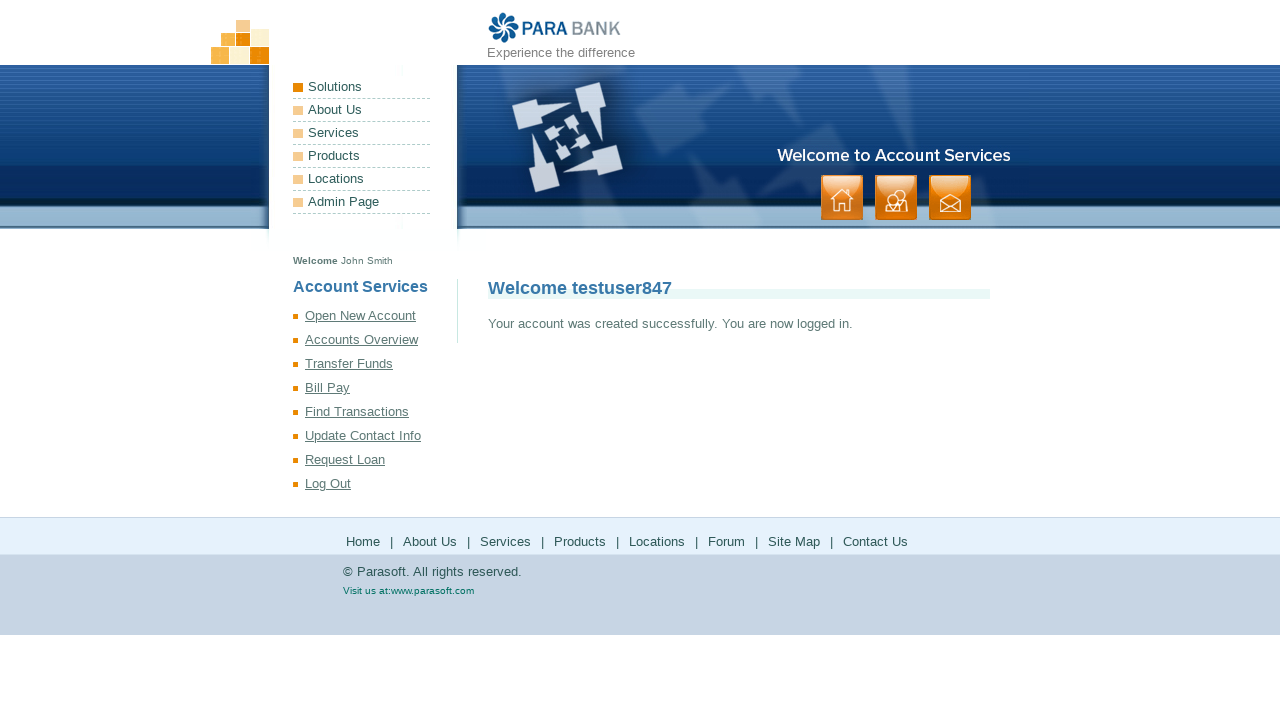

Registration was successful - account creation message confirmed
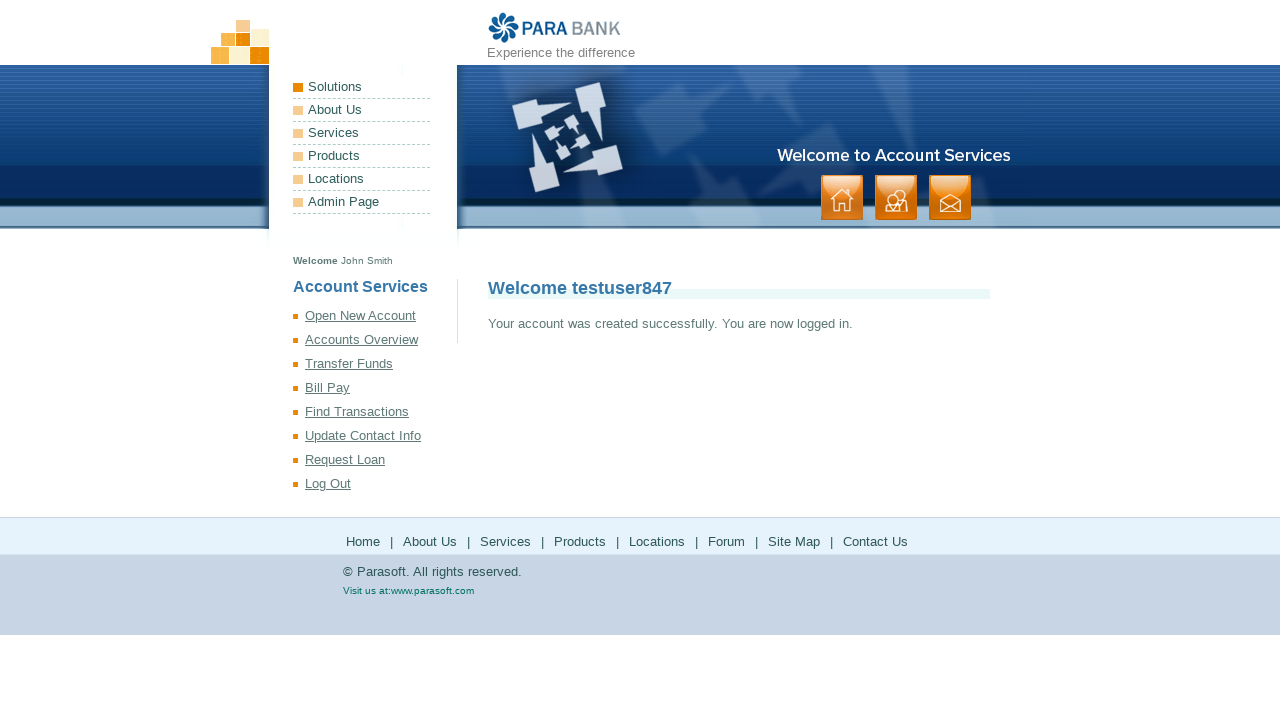

Clicked Log Out link to logout from account at (375, 484) on xpath=//a[text()='Log Out']
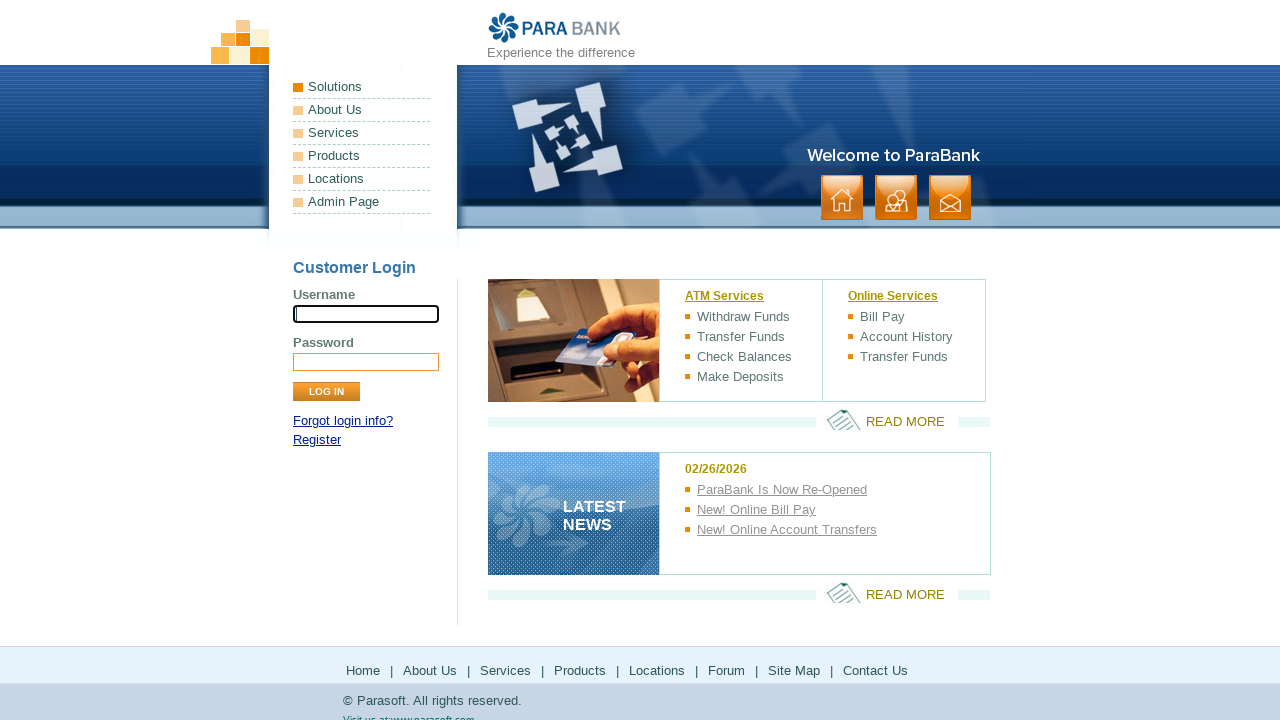

Navigated back to ParaBank homepage
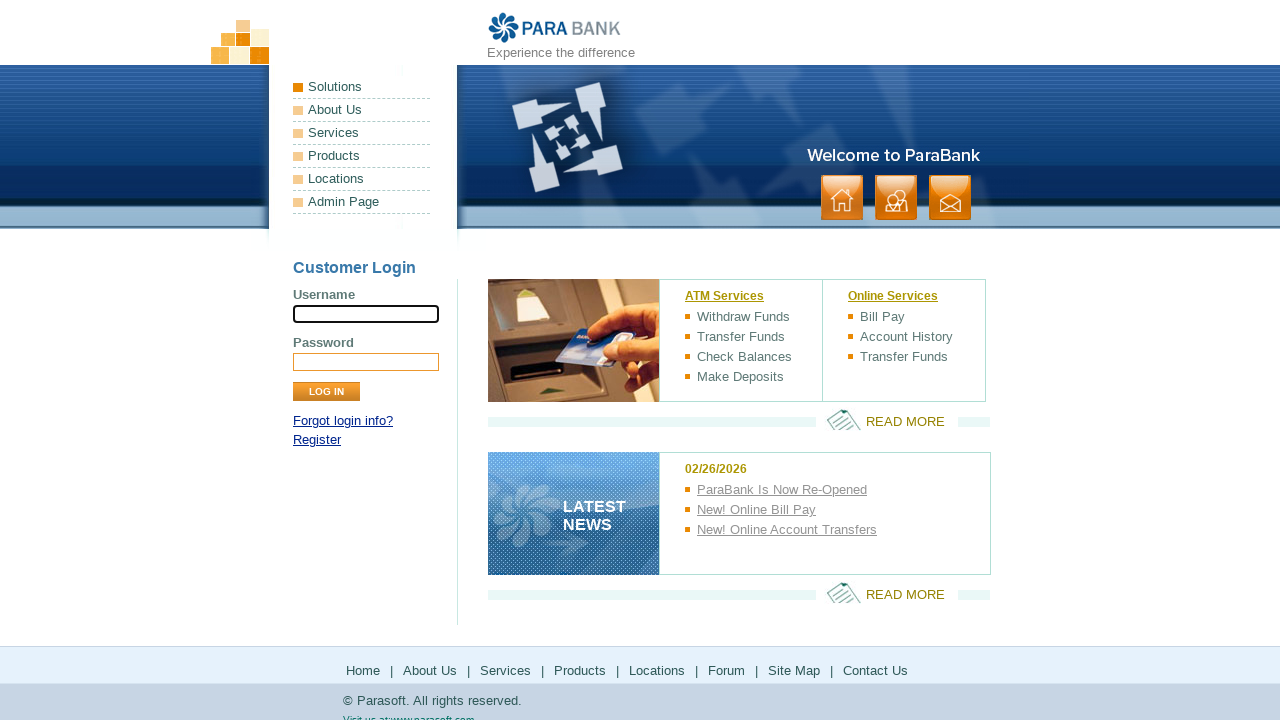

Filled login username field with 'testuser847' on //input[@name='username']
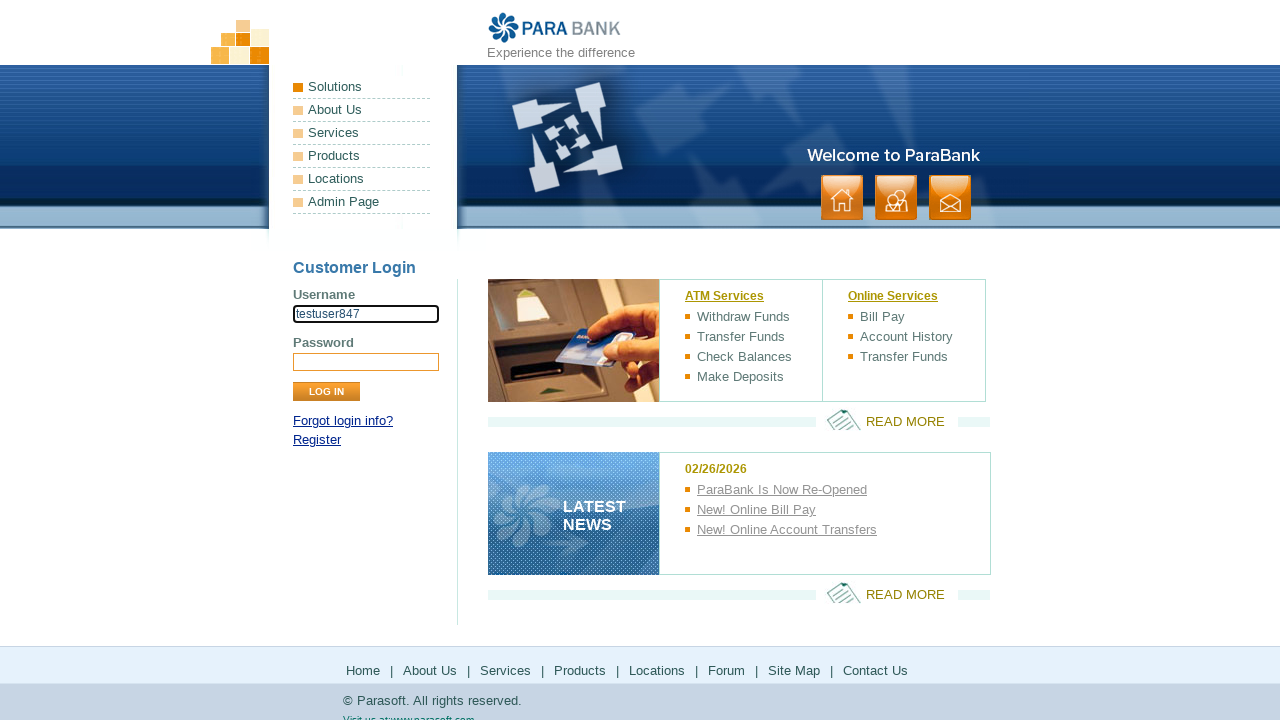

Filled login password field with 'Pass1234!' on //input[@name='password']
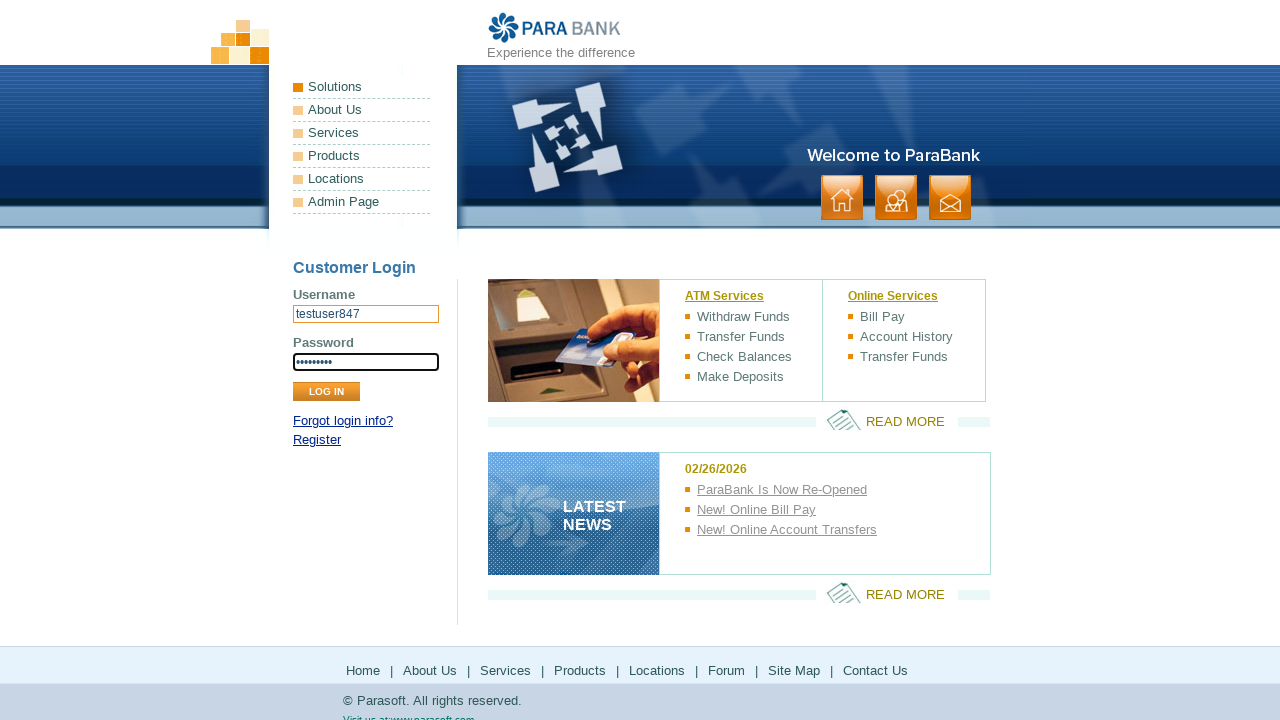

Clicked Log In button to verify account login at (326, 392) on xpath=//input[@value='Log In']
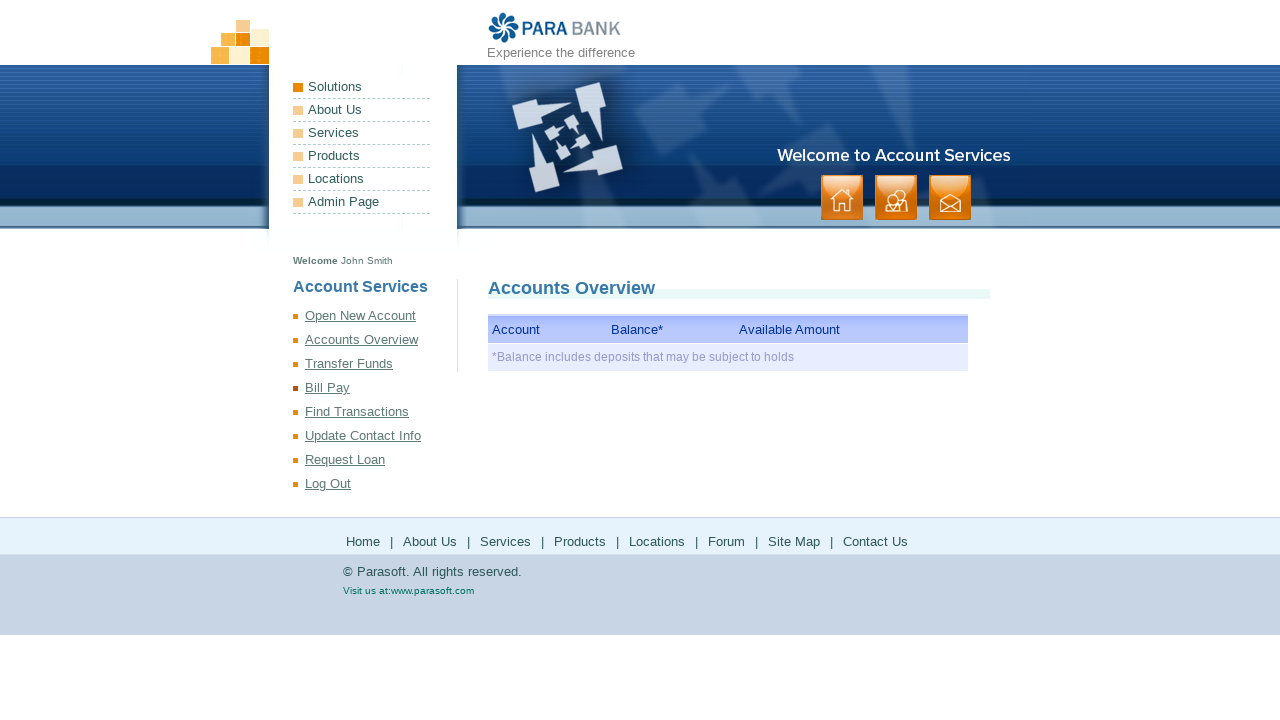

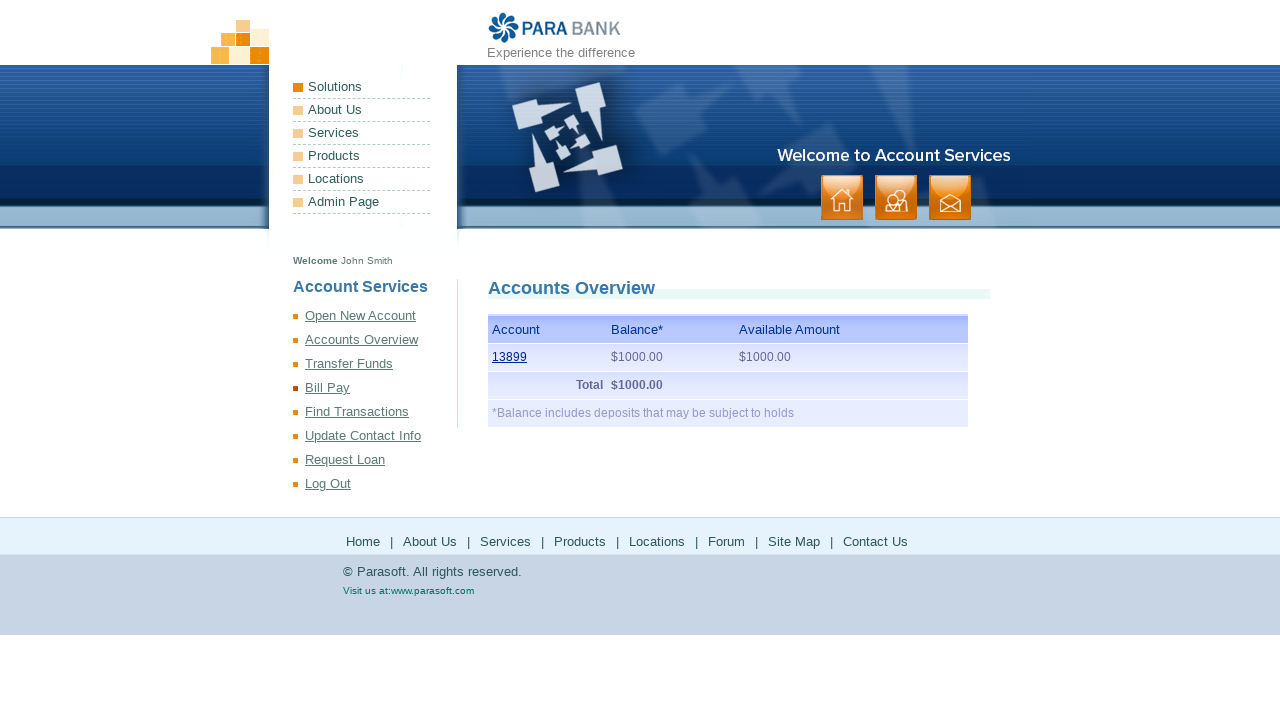